Solves a math problem by extracting a value from an element attribute, calculating the result, and filling a form with the answer along with checkbox and radio button selections

Starting URL: http://suninjuly.github.io/get_attribute.html

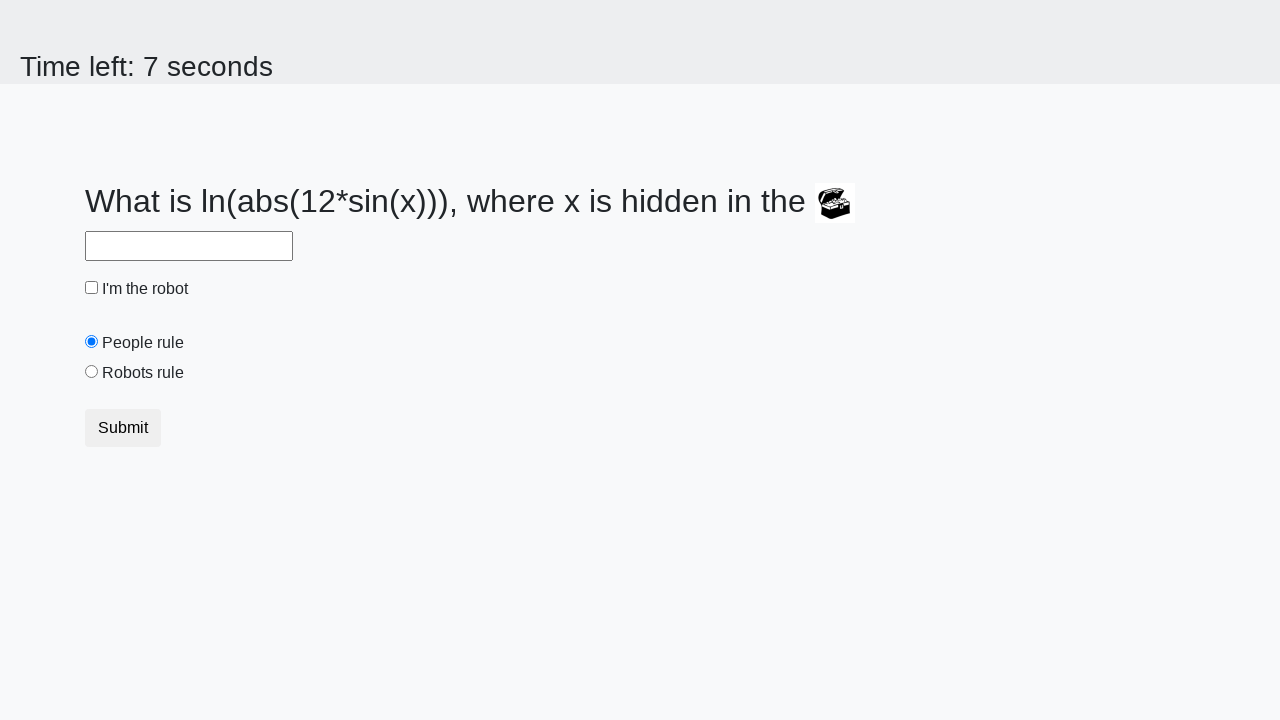

Located treasure element
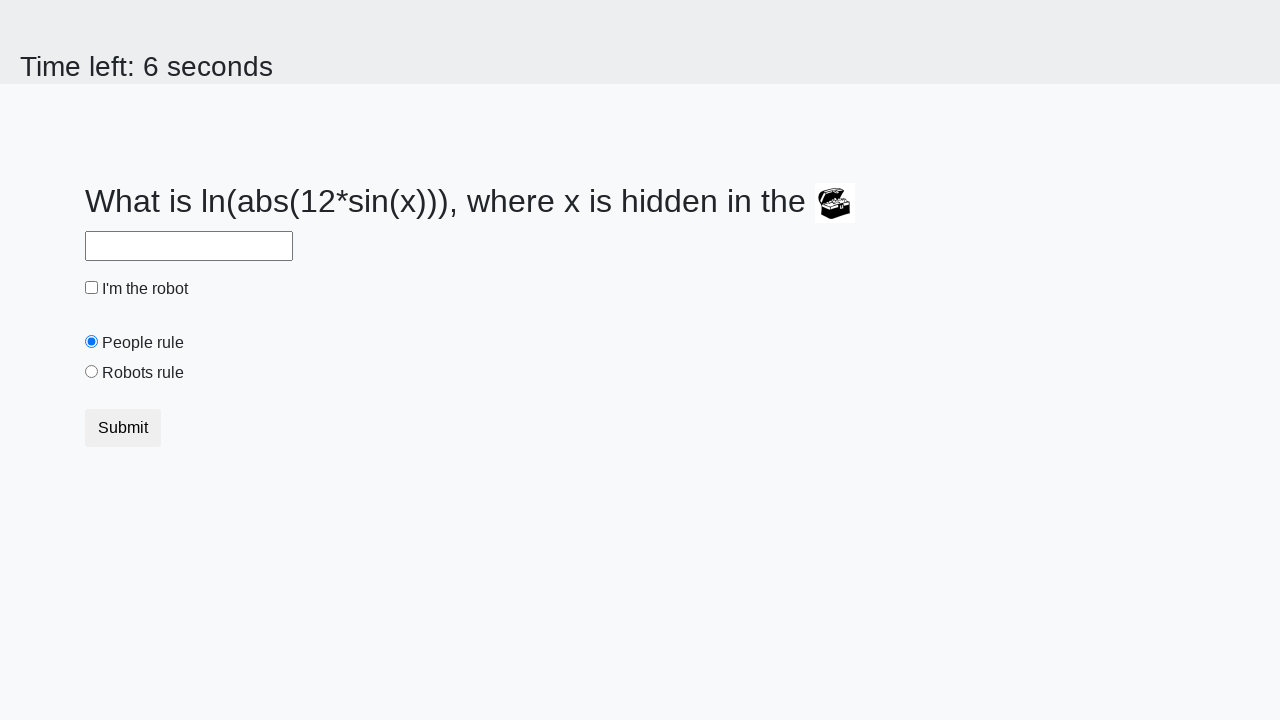

Extracted valuex attribute from treasure element: 448
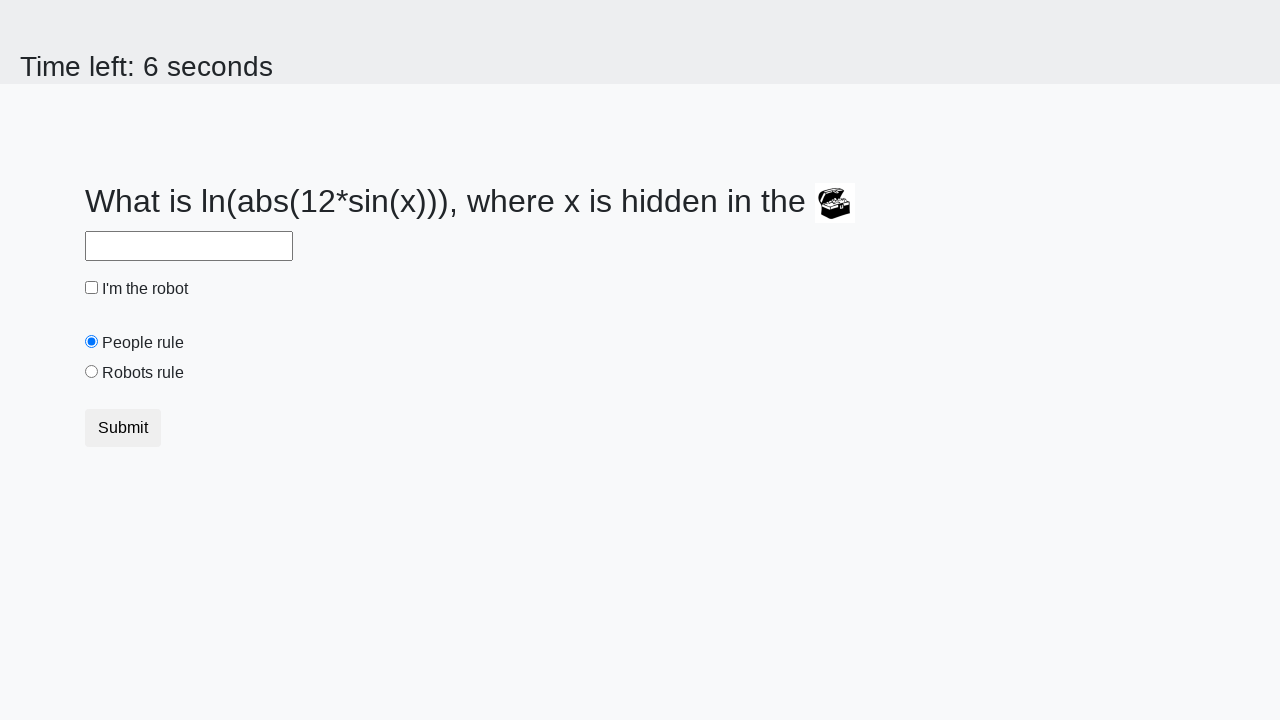

Calculated result using formula: 2.4317933551054374
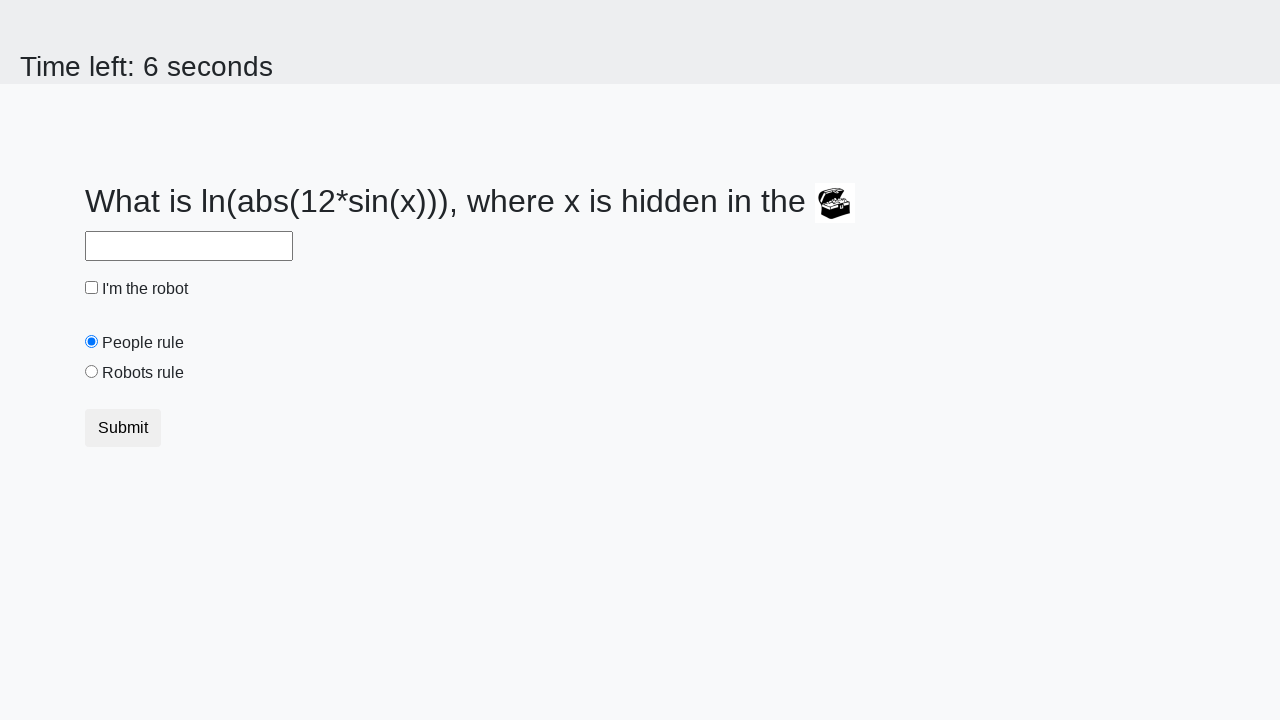

Filled answer field with calculated value: 2.4317933551054374 on #answer
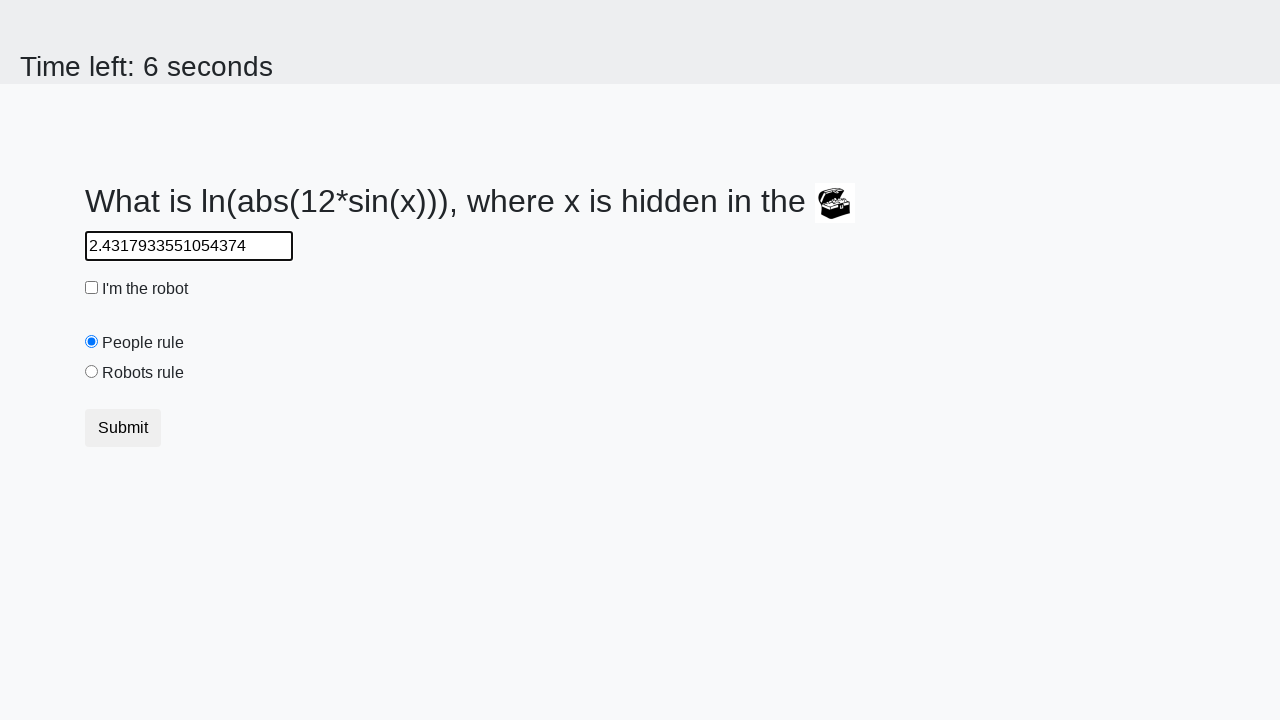

Clicked robot checkbox at (92, 288) on #robotCheckbox
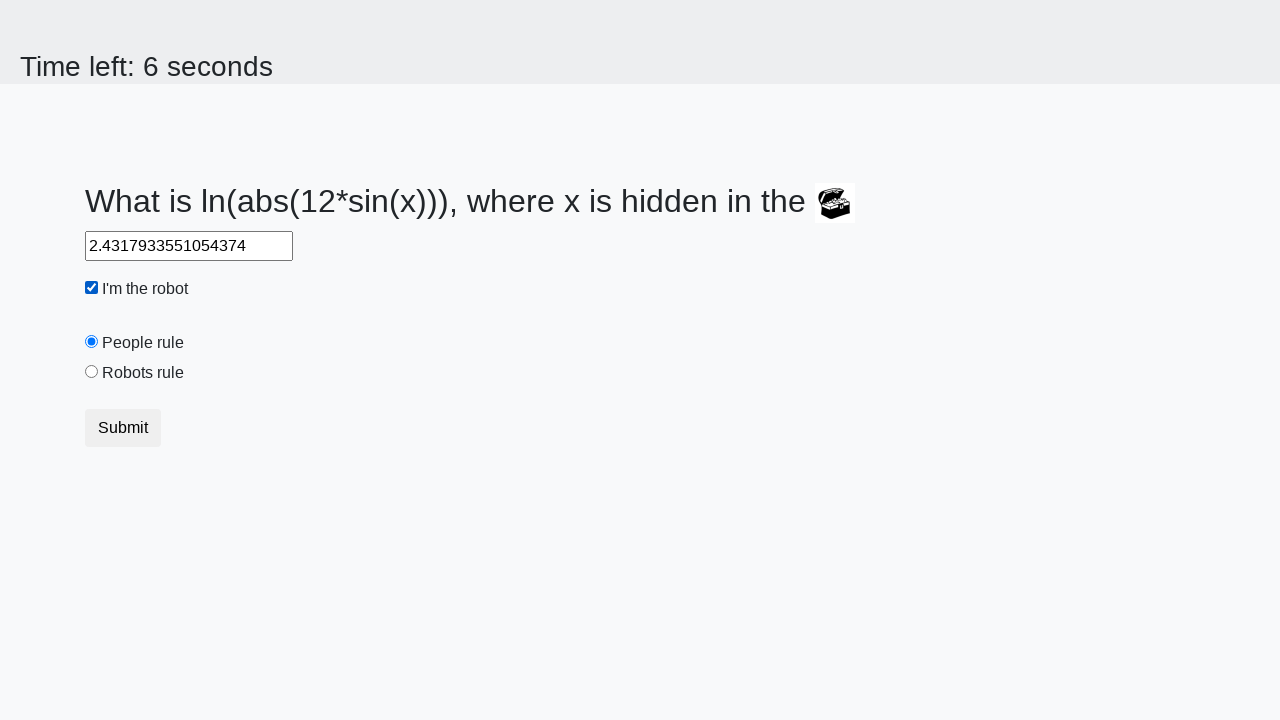

Clicked robots rule radio button at (92, 372) on #robotsRule
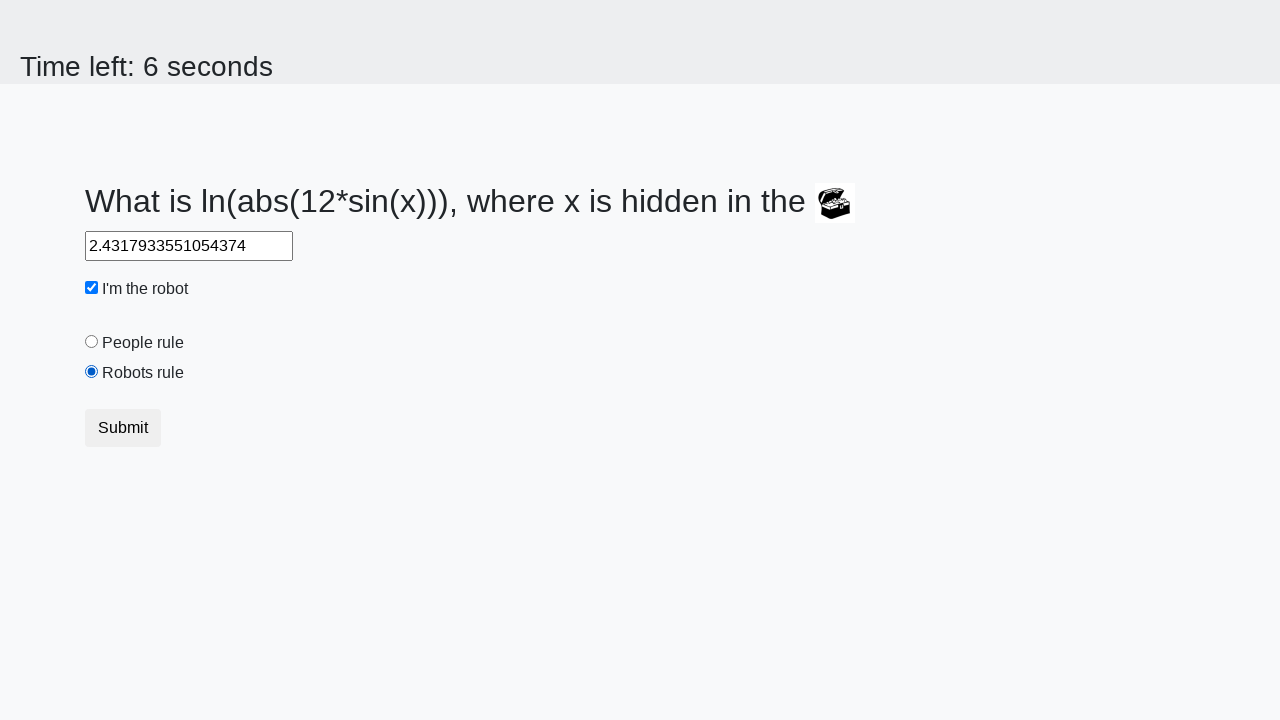

Clicked submit button to submit form at (123, 428) on button.btn
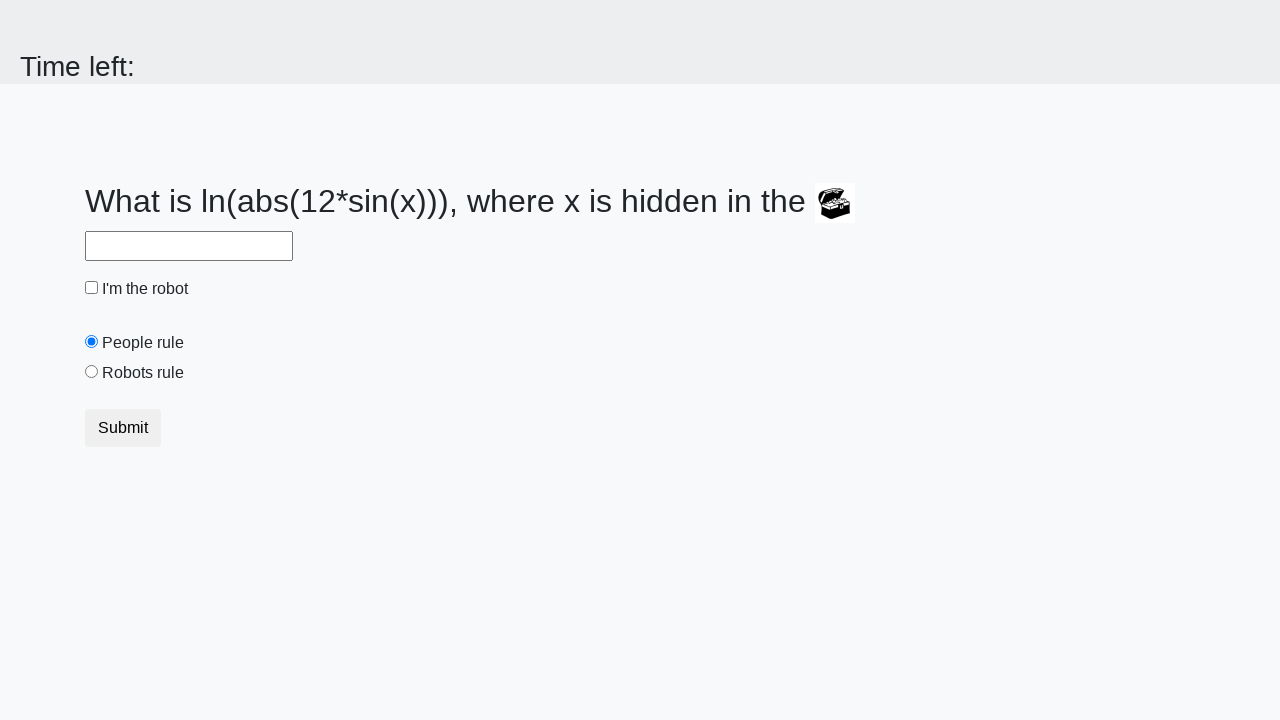

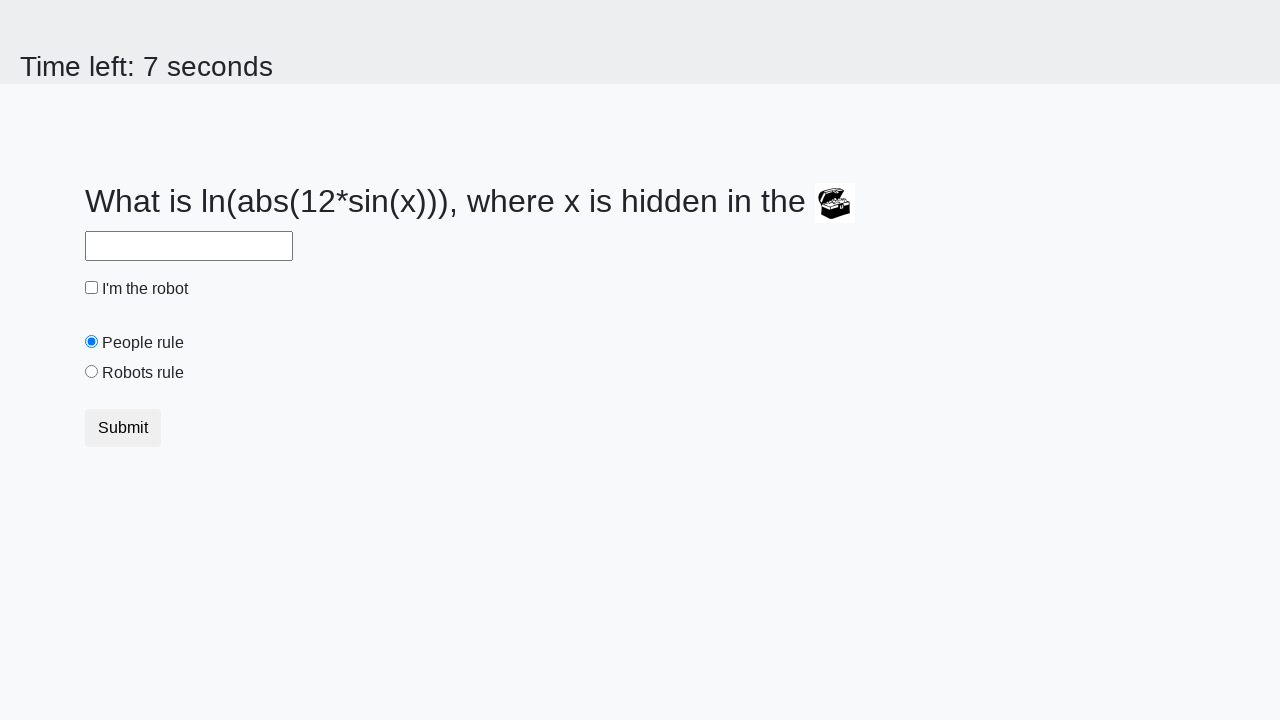